Tests drag and drop functionality on the jQuery UI droppable demo page by dragging an element and dropping it onto a target area within an iframe.

Starting URL: https://jqueryui.com/droppable/

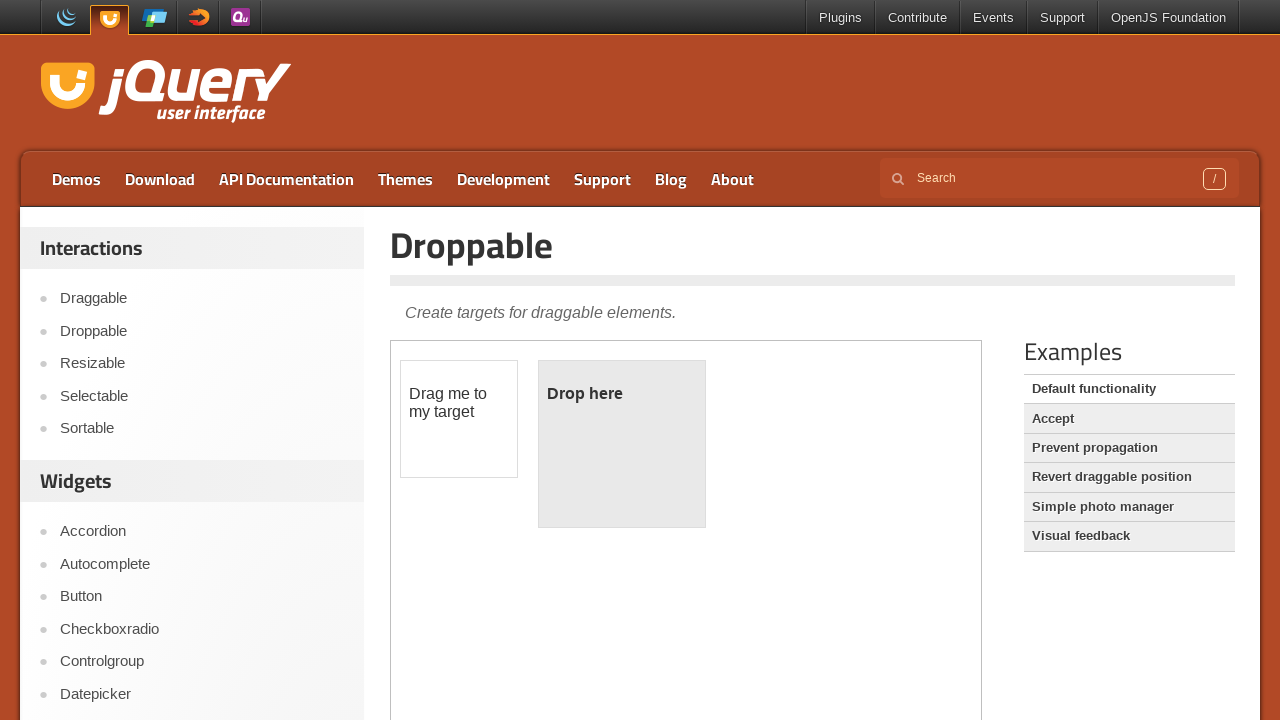

Located the demo iframe
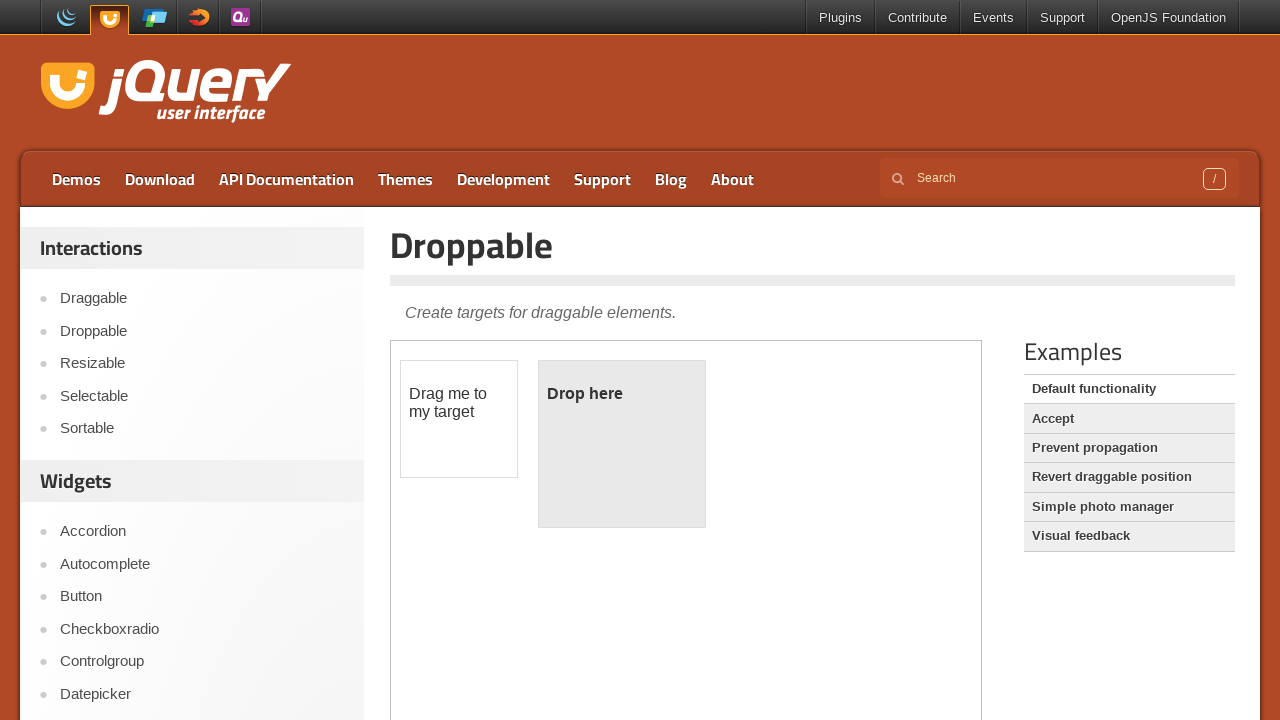

Located draggable and droppable elements within iframe
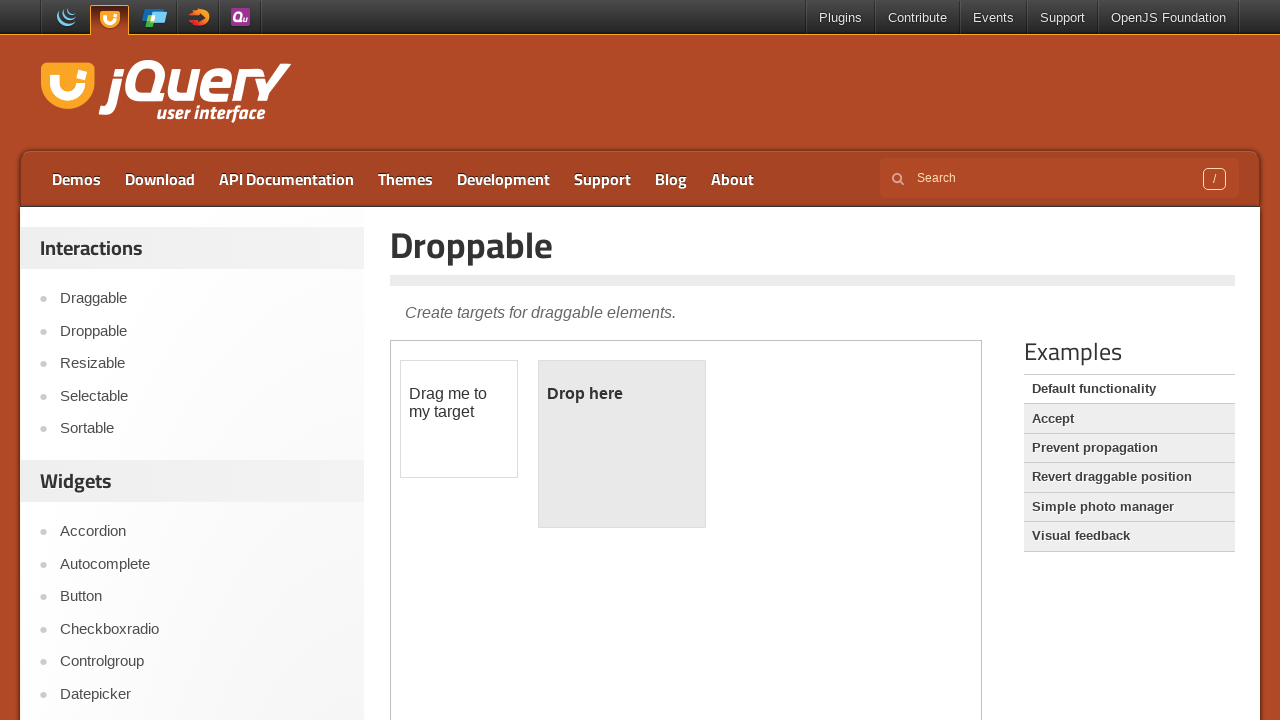

Draggable element is now visible
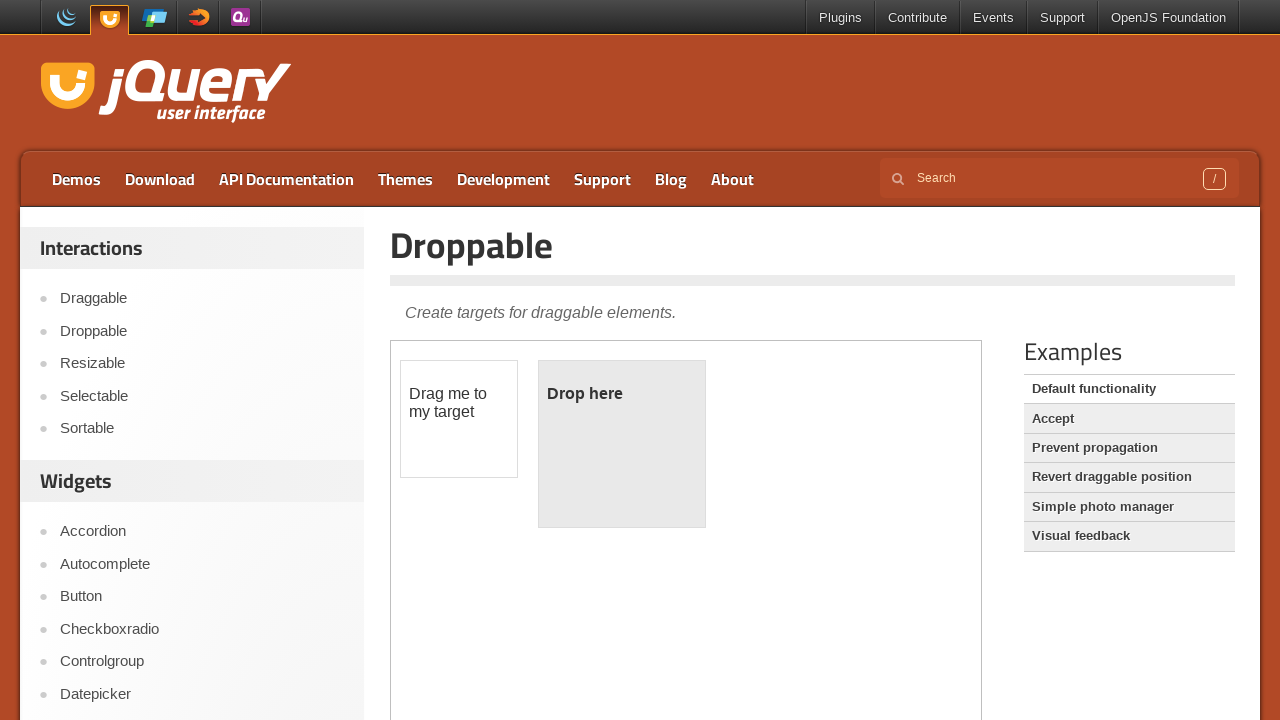

Droppable element is now visible
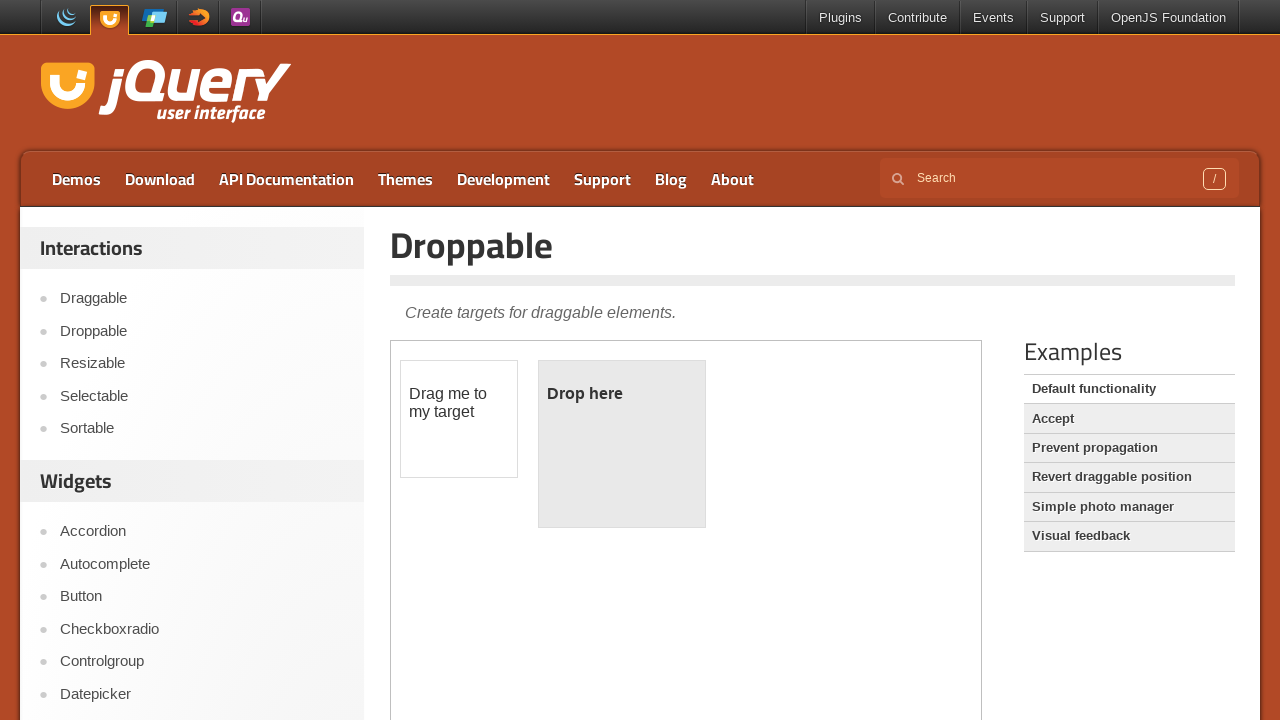

Dragged element onto droppable target at (622, 444)
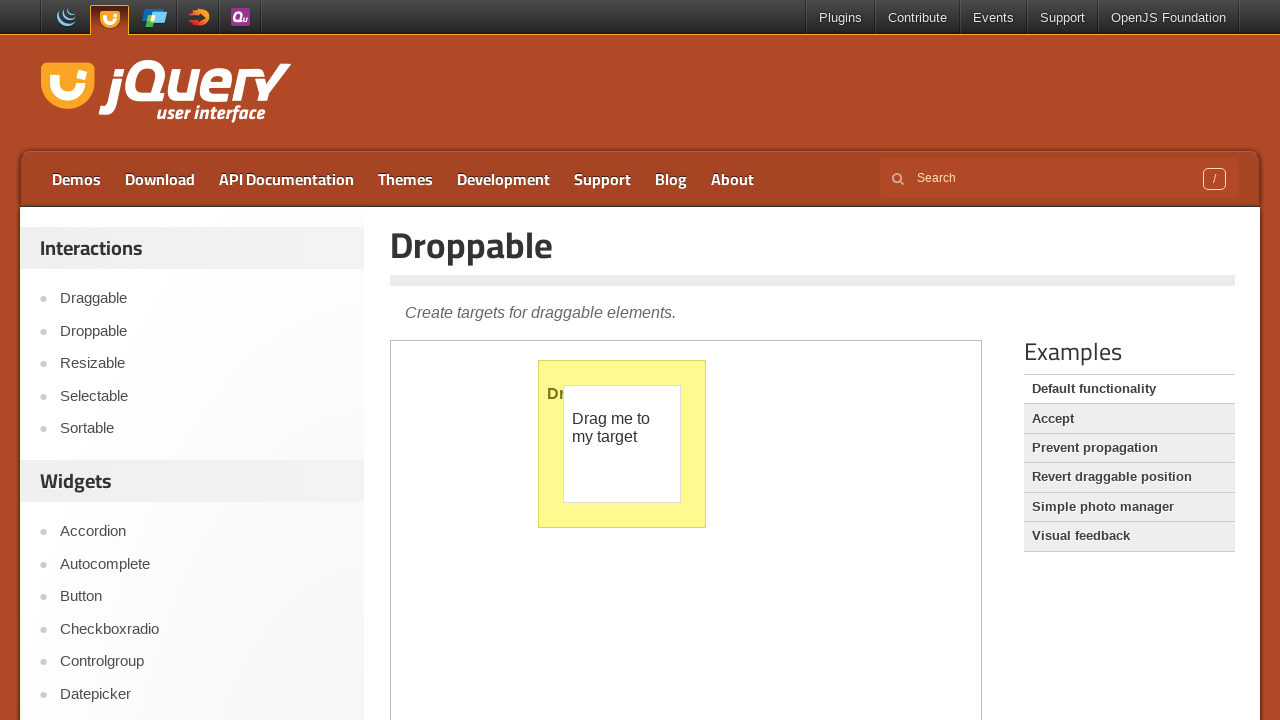

Drop successful - droppable element now displays 'Dropped!' text
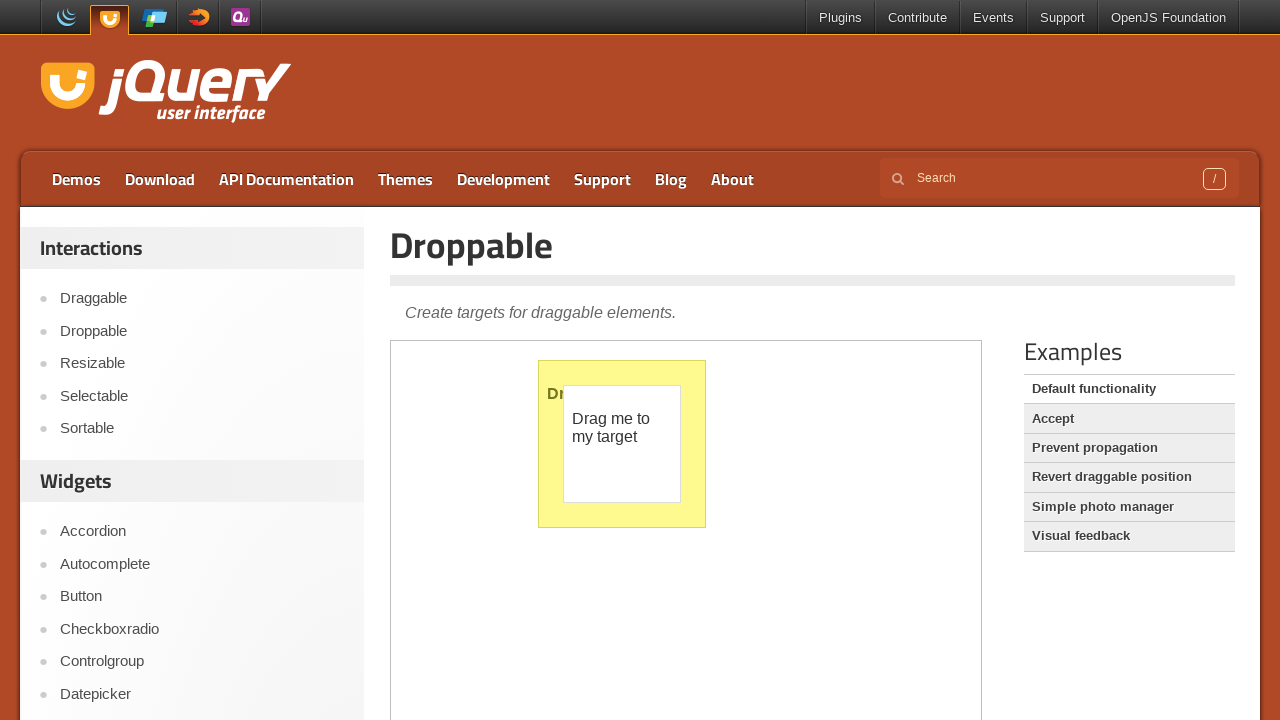

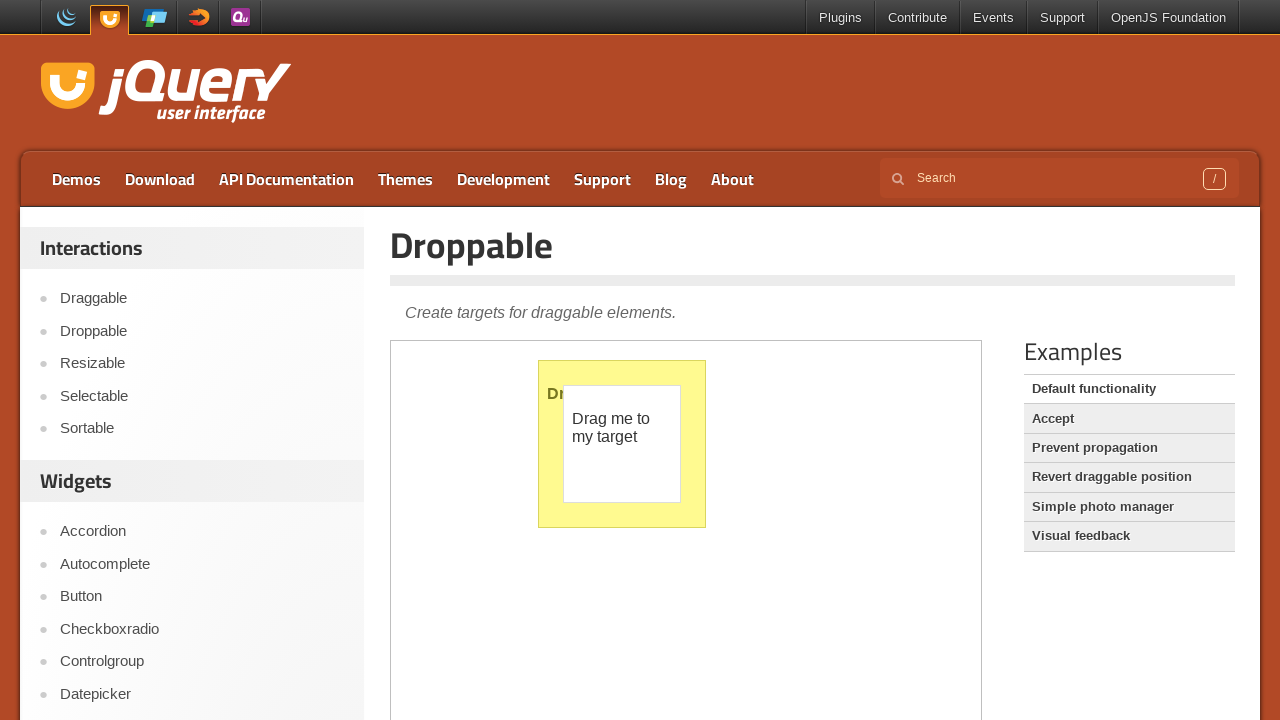